Tests JavaScript prompt alert functionality by clicking the prompt button, entering text into the alert dialog, accepting it, and verifying the result message is displayed.

Starting URL: https://demoqa.com/alerts

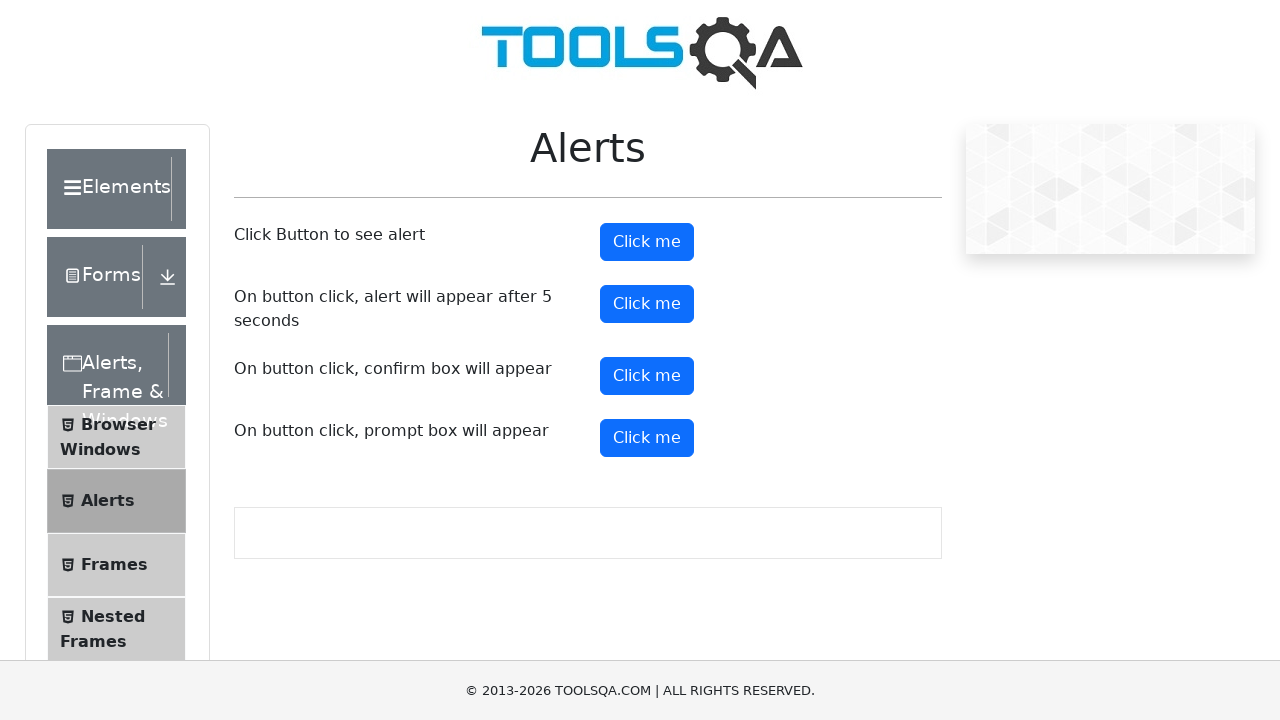

Page loaded and DOM content ready
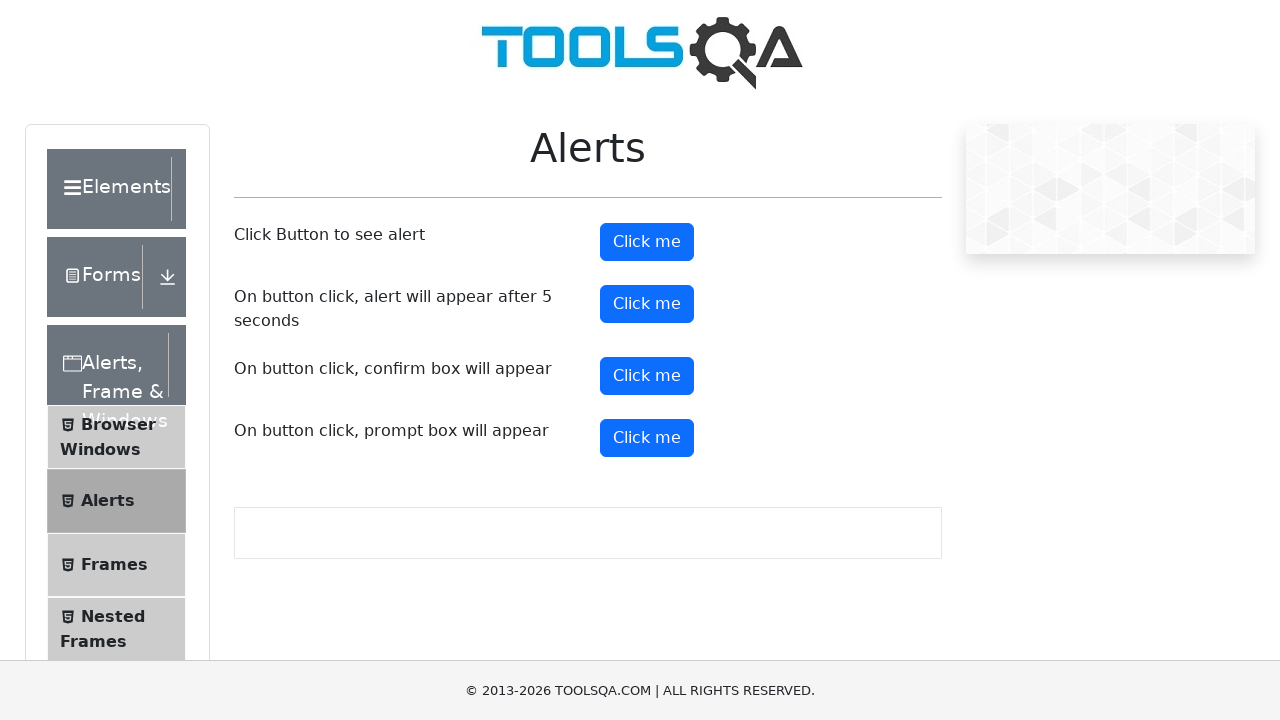

Dialog handler registered for prompt alert
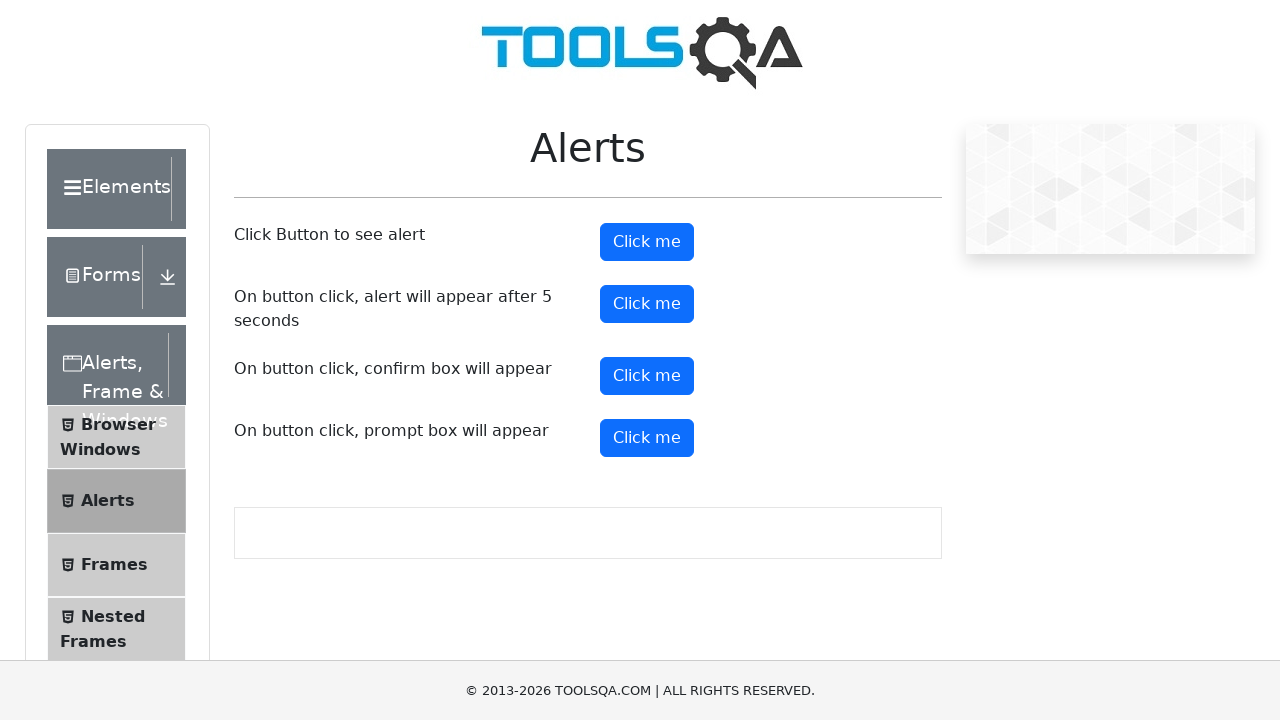

Clicked the prompt button to trigger alert dialog at (647, 438) on #promtButton
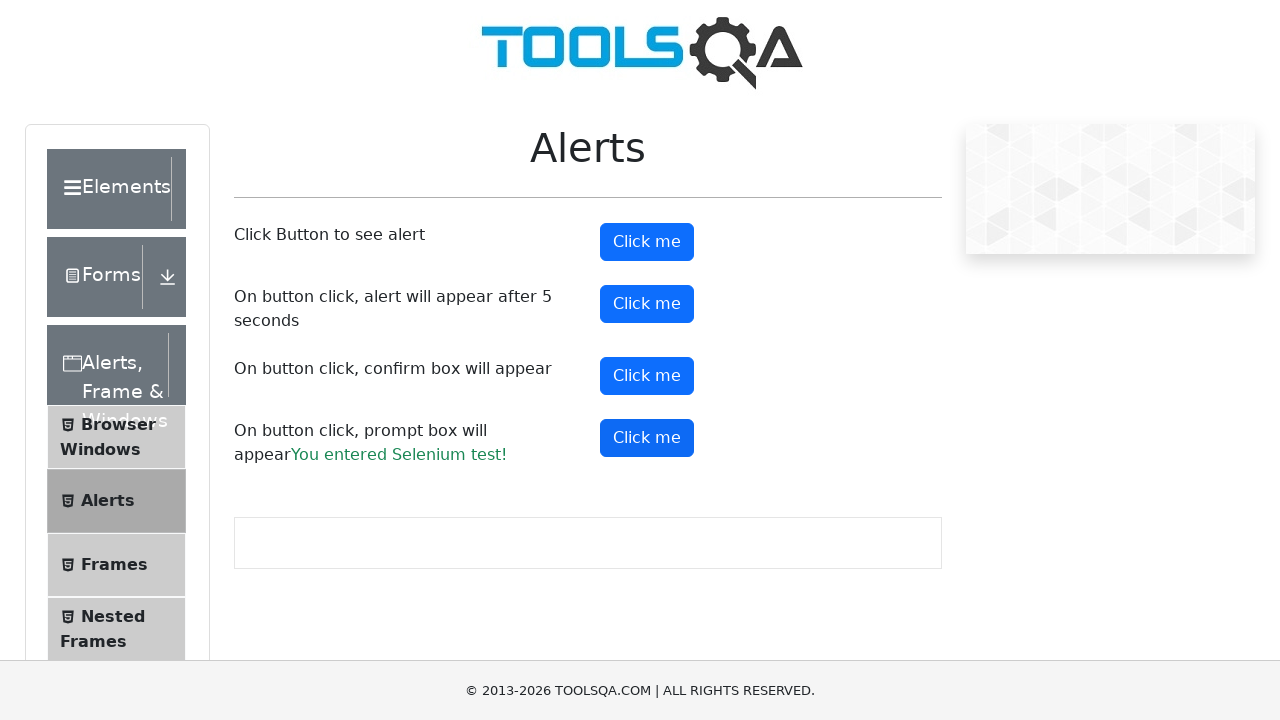

Prompt result element appeared on the page
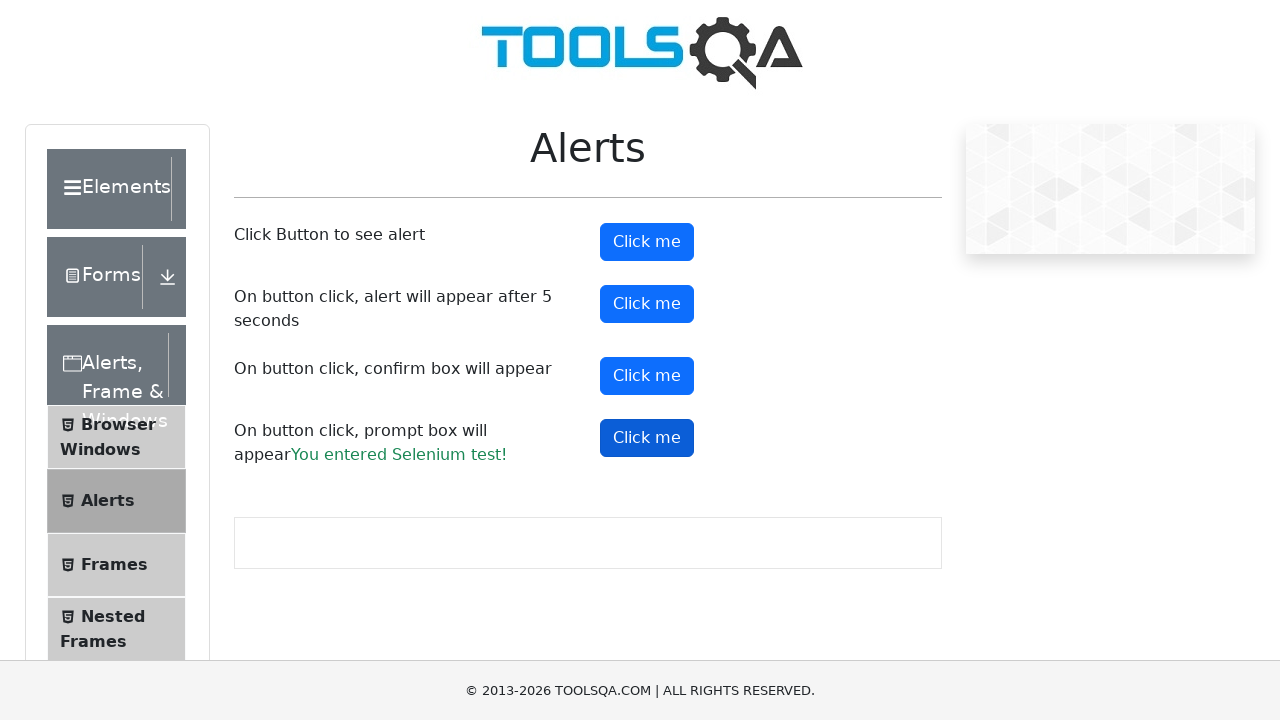

Retrieved prompt result text: You entered Selenium test!
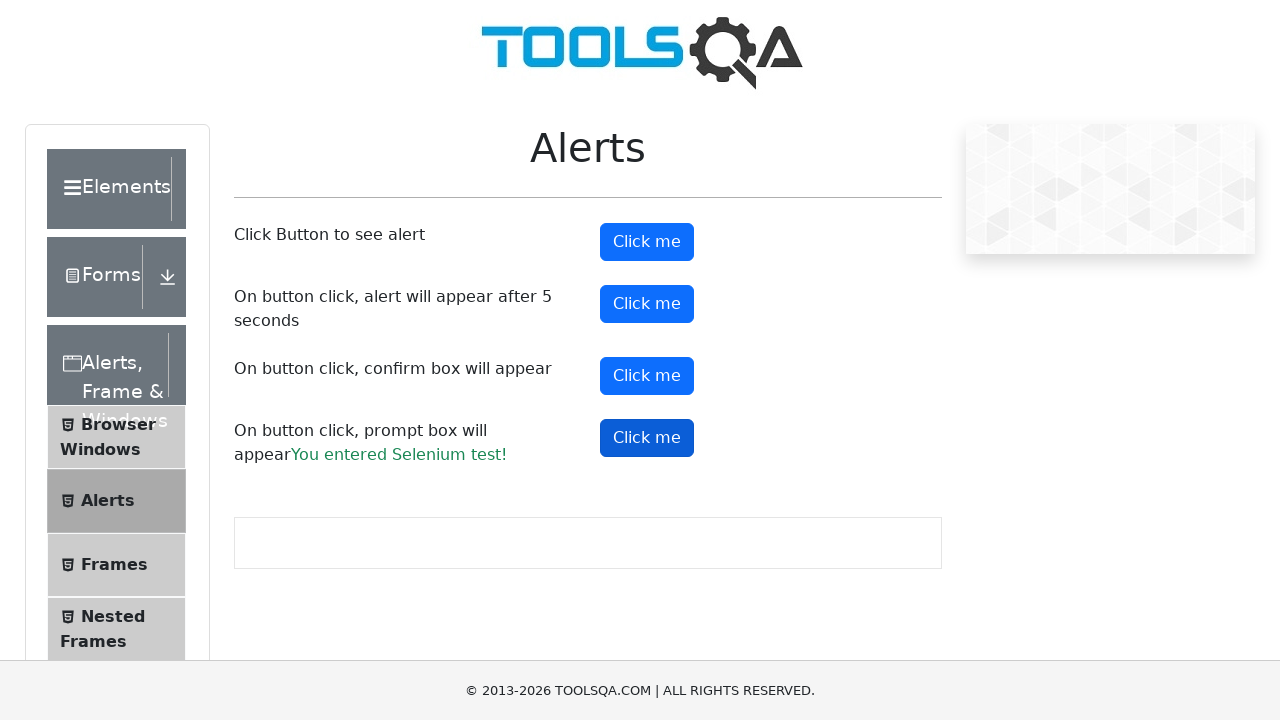

Printed prompt result to console
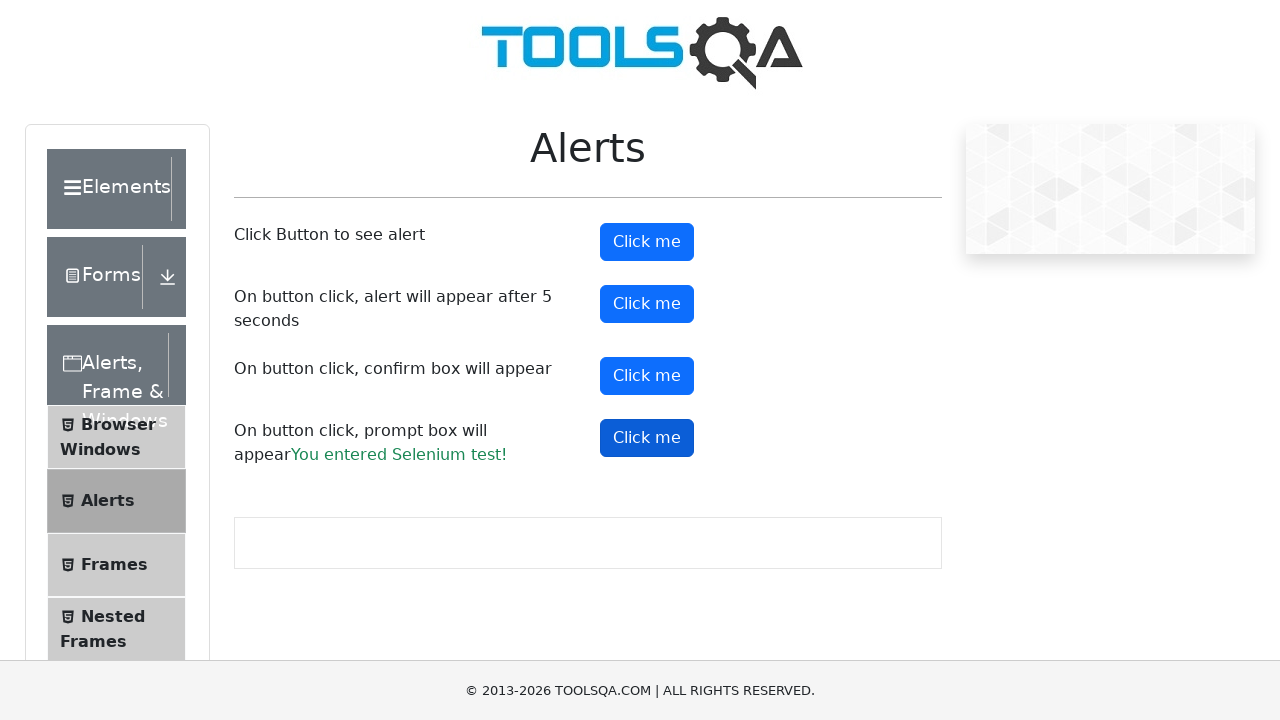

Test completed successfully
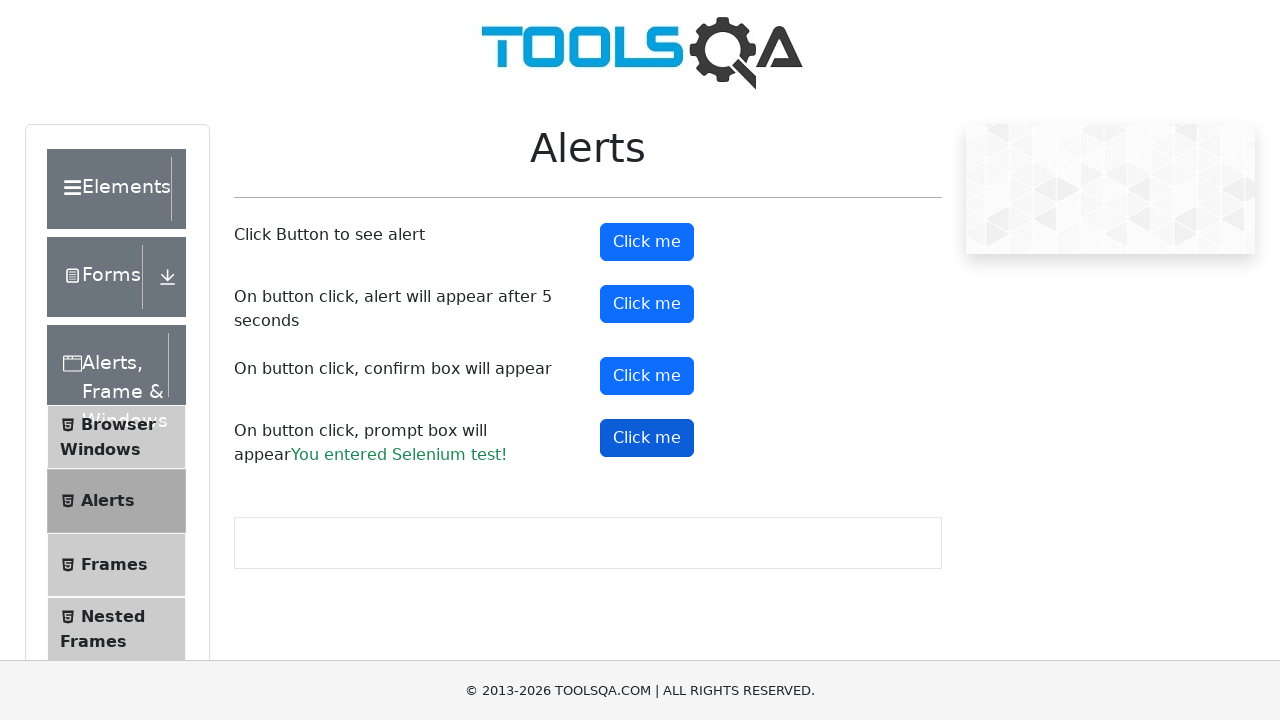

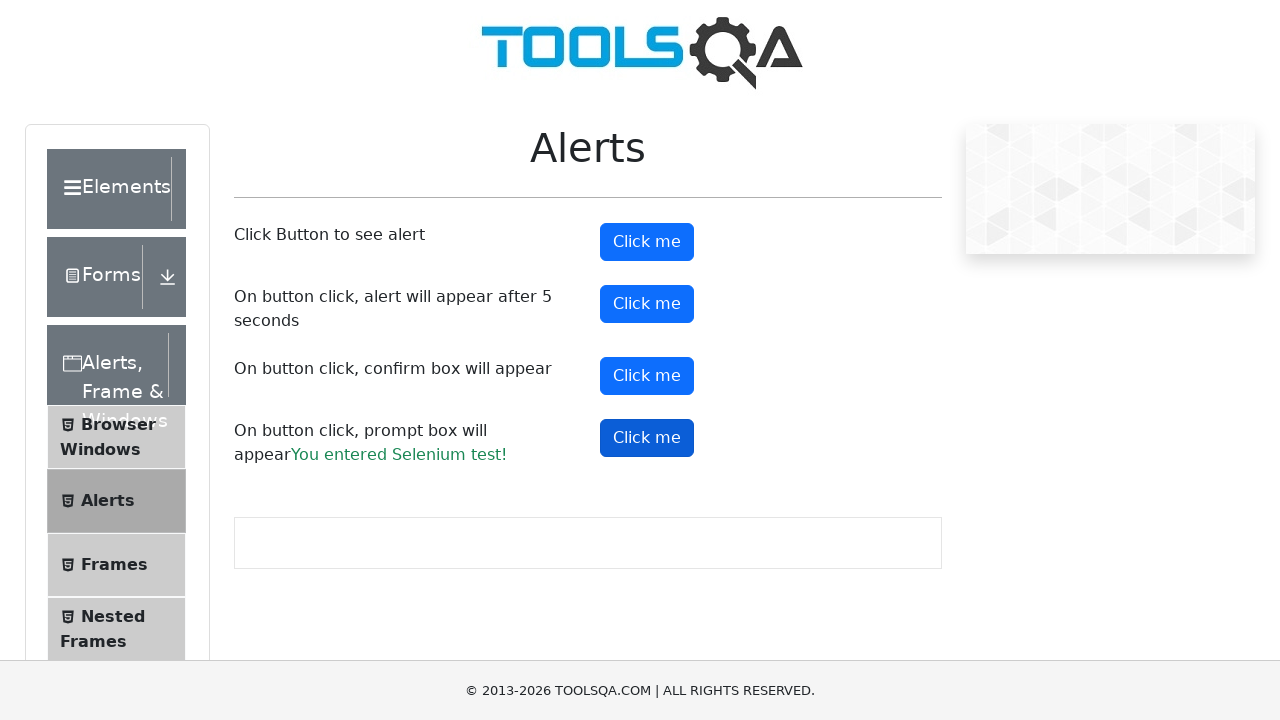